Tests the jQuery UI draggable functionality by dragging an element to a new position within the page

Starting URL: https://jqueryui.com/draggable

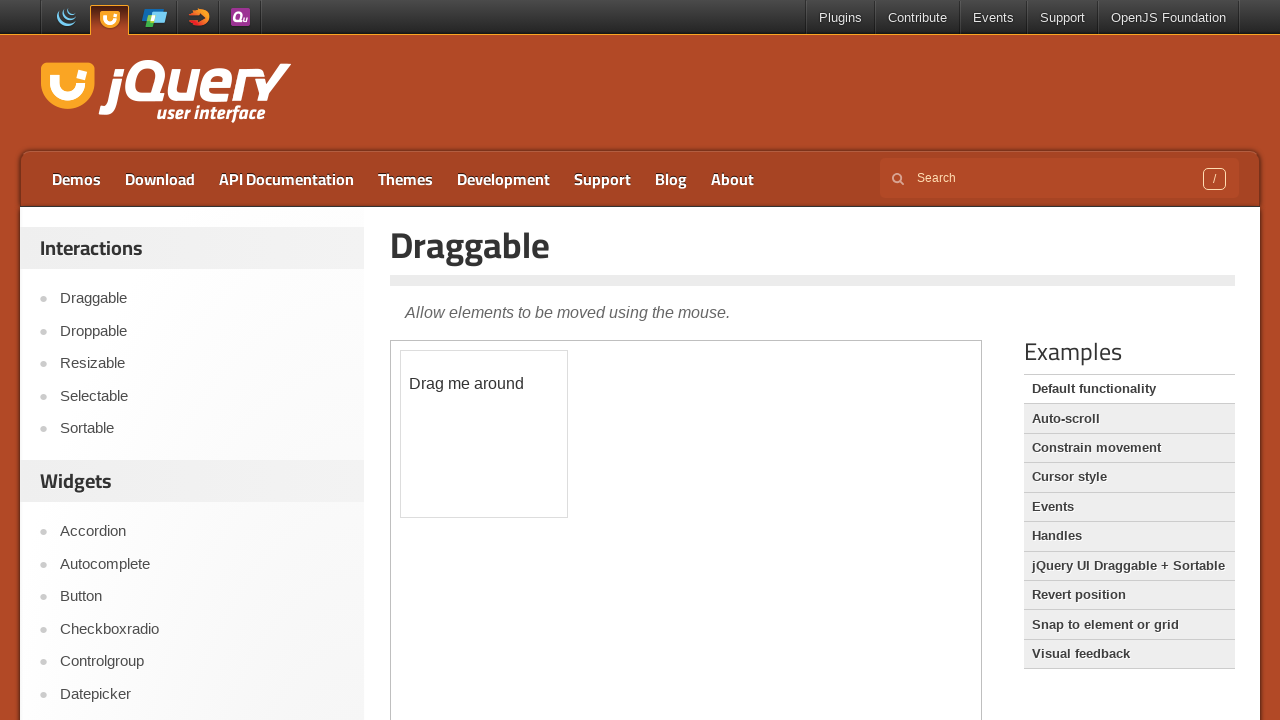

Waited for draggable element to load in iframe
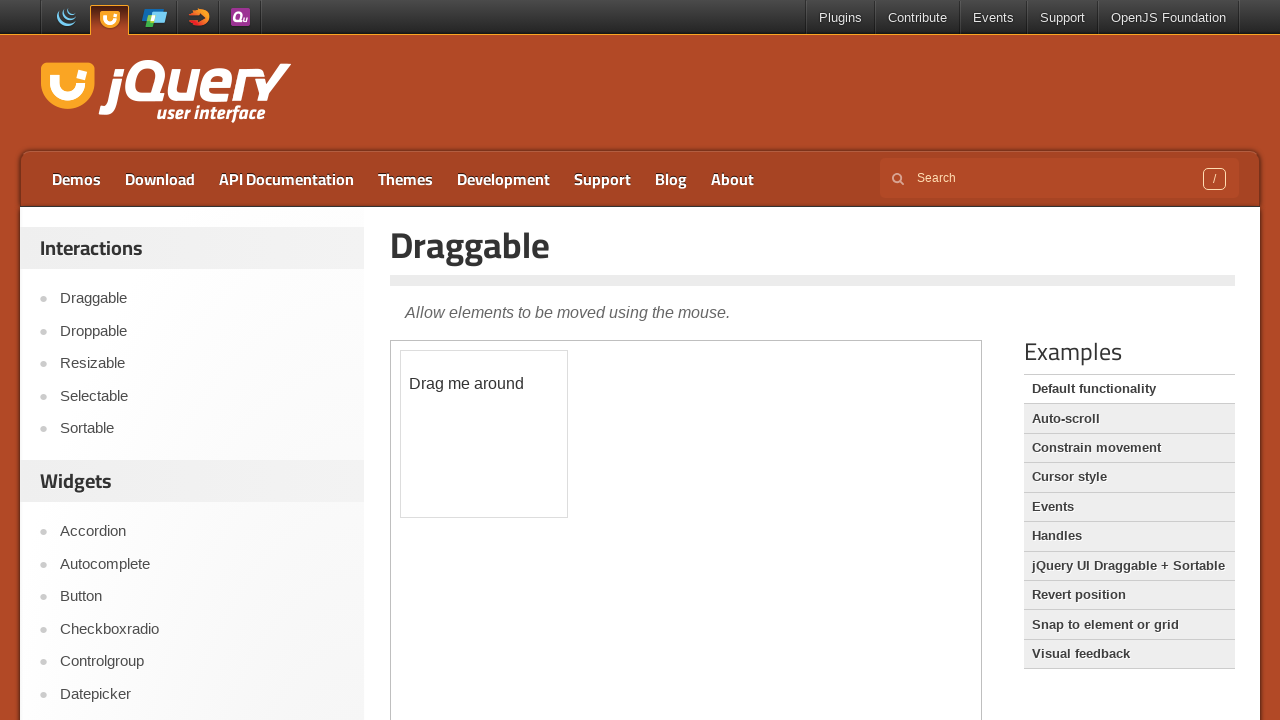

Selected the demo iframe (first iframe on page)
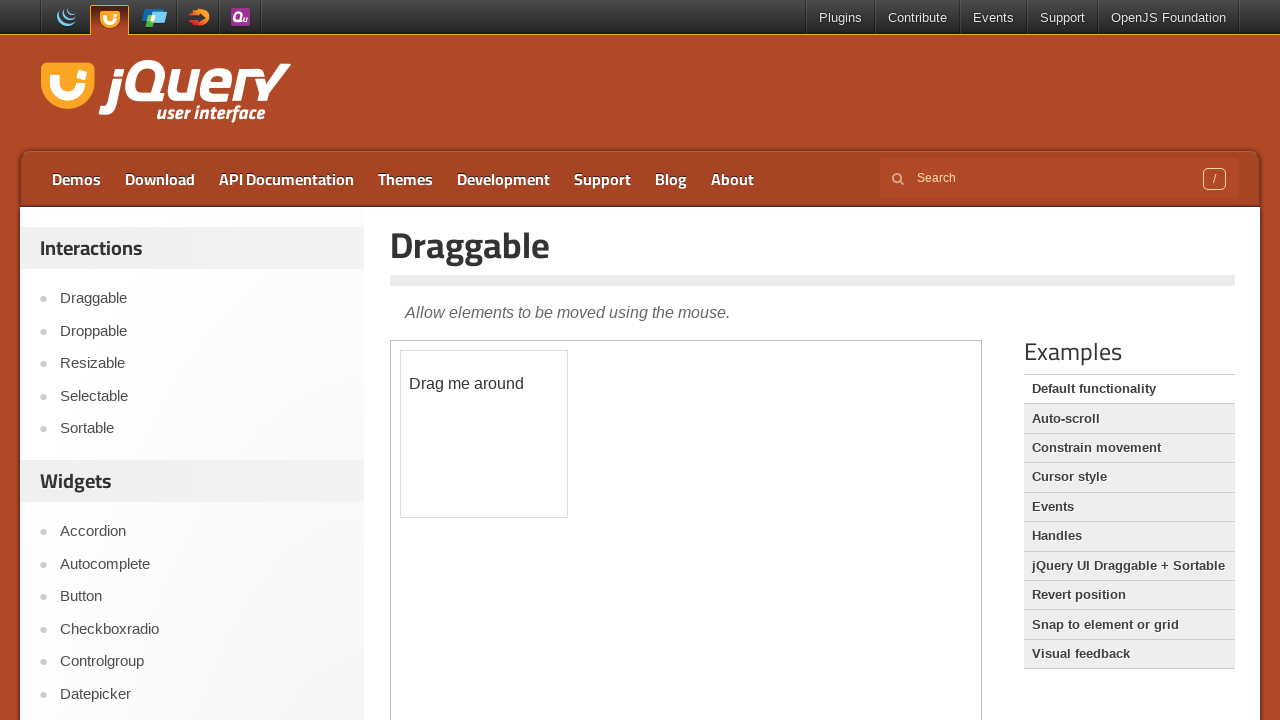

Located the draggable element (#draggable) within the iframe
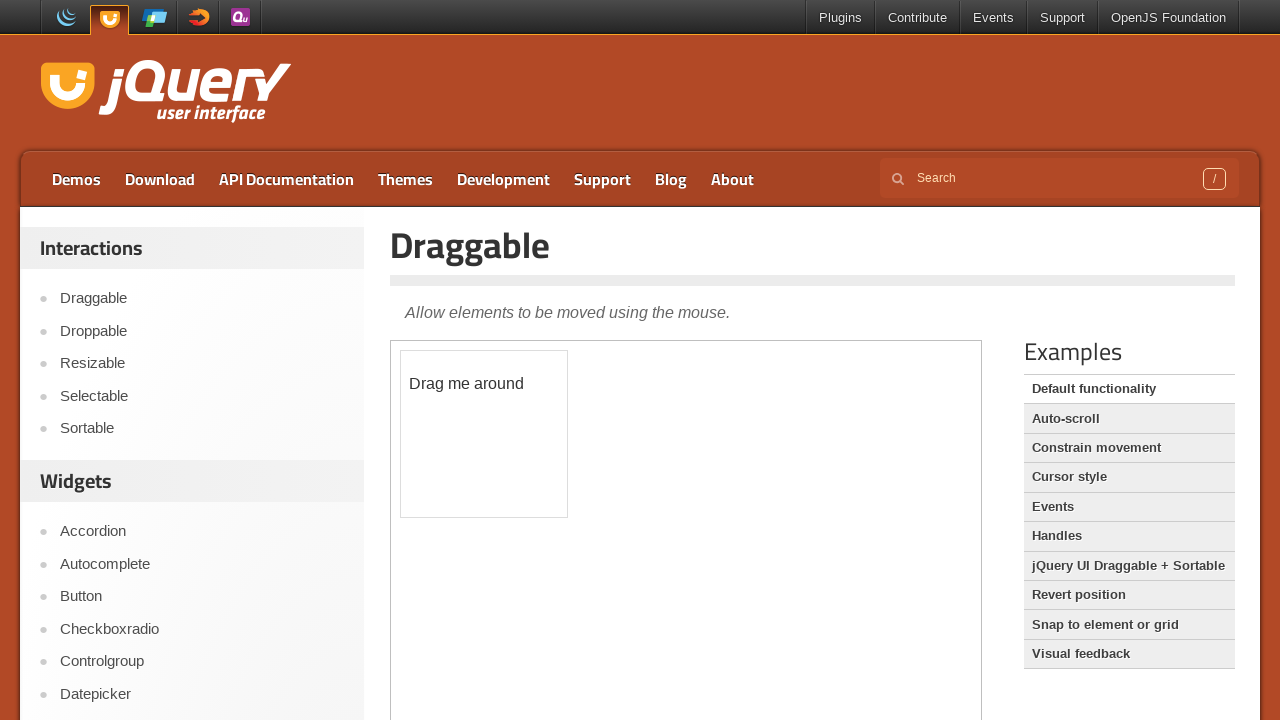

Dragged the element to new position (x: 105, y: 100) at (506, 451)
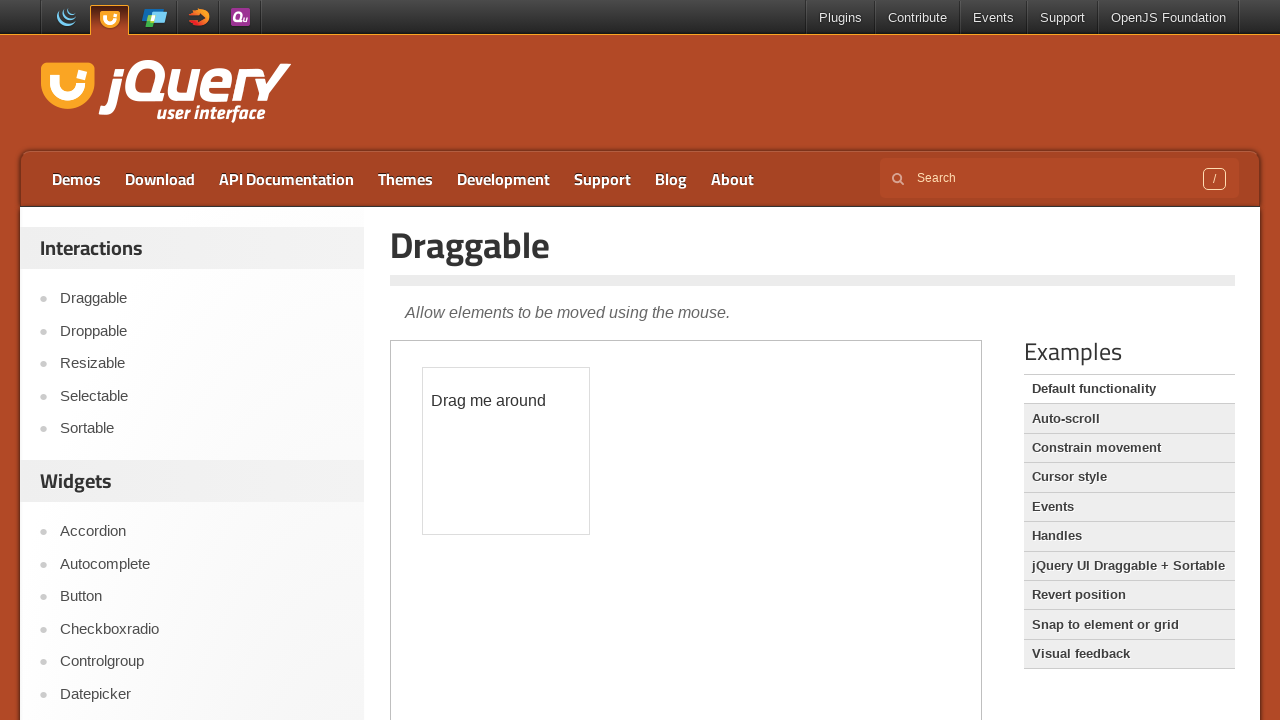

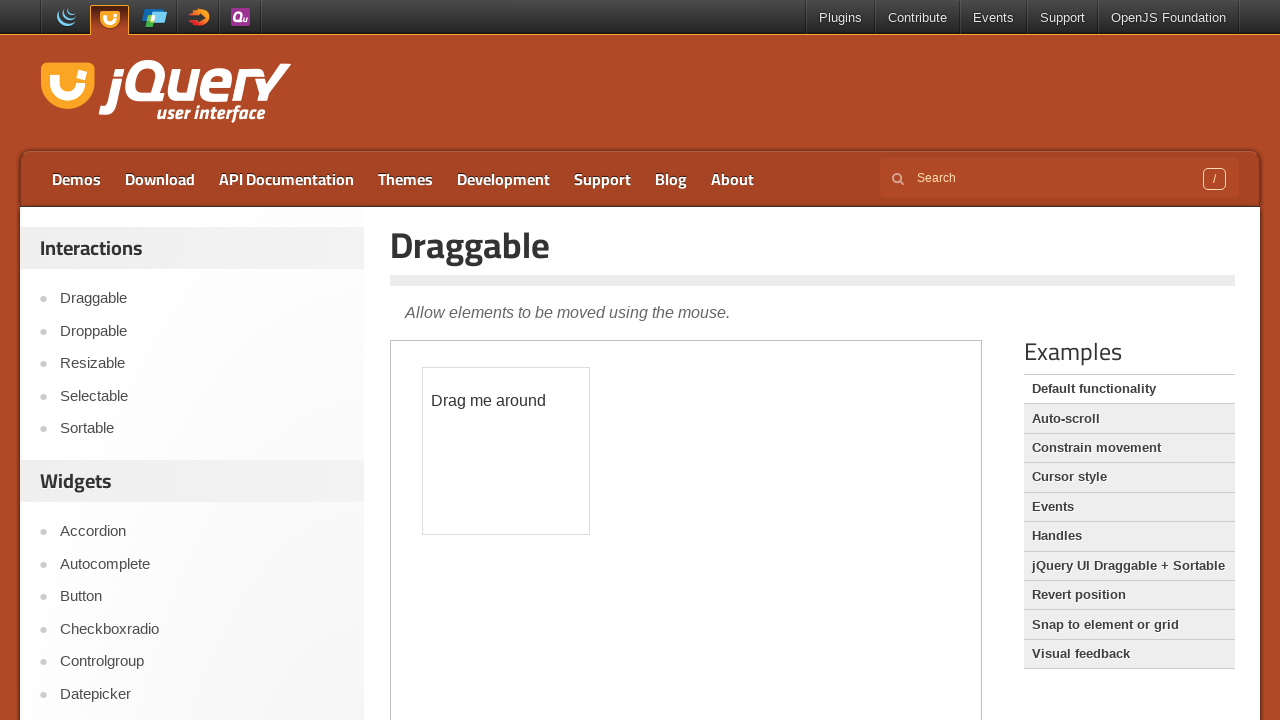